Tests various element locator strategies on Calculator.net by finding elements using ID, class name, link text, and XPath, and interacting with a search field

Starting URL: https://www.calculator.net/

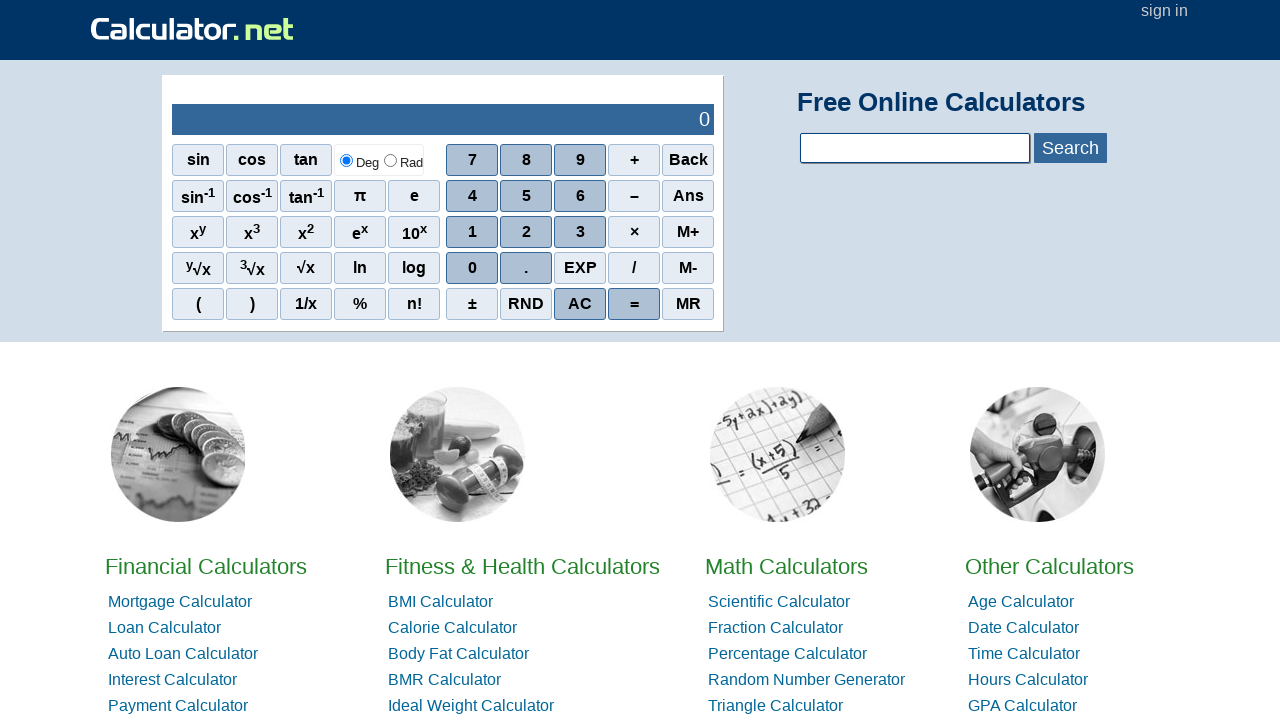

Filled search field with 'abcd' using ID locator on #calcSearchTerm
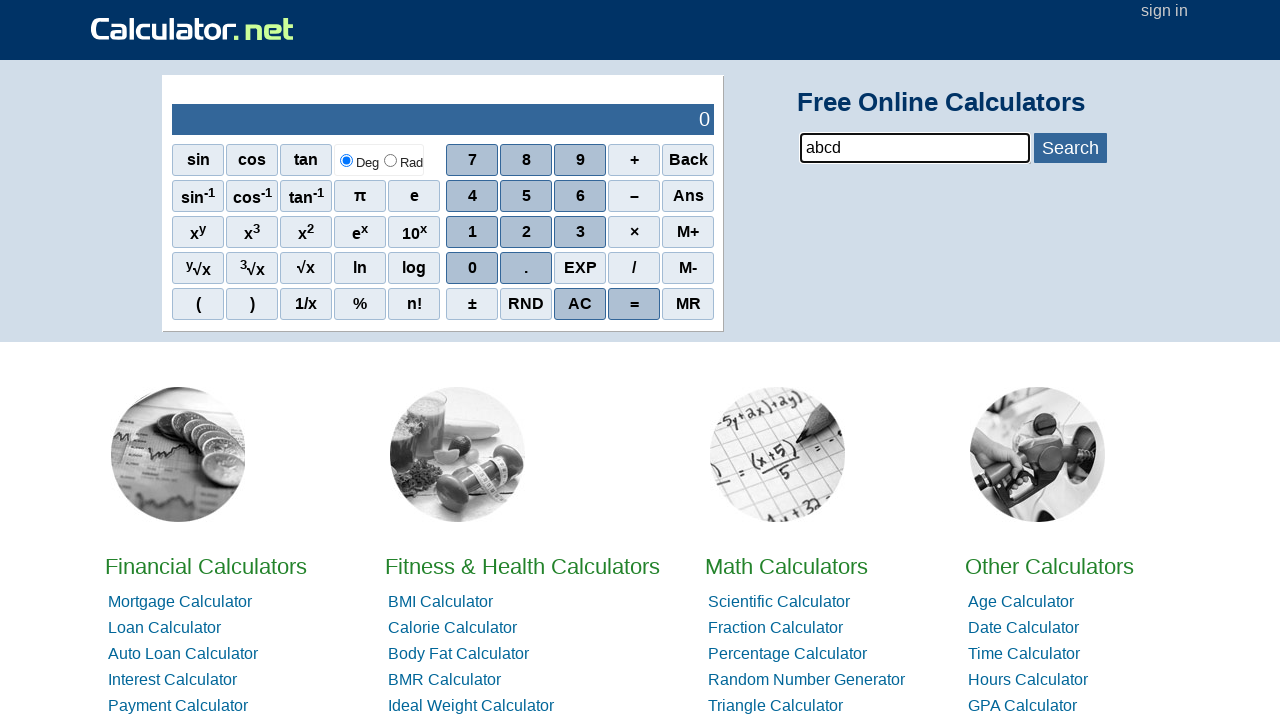

Waited for home list tile element to be present
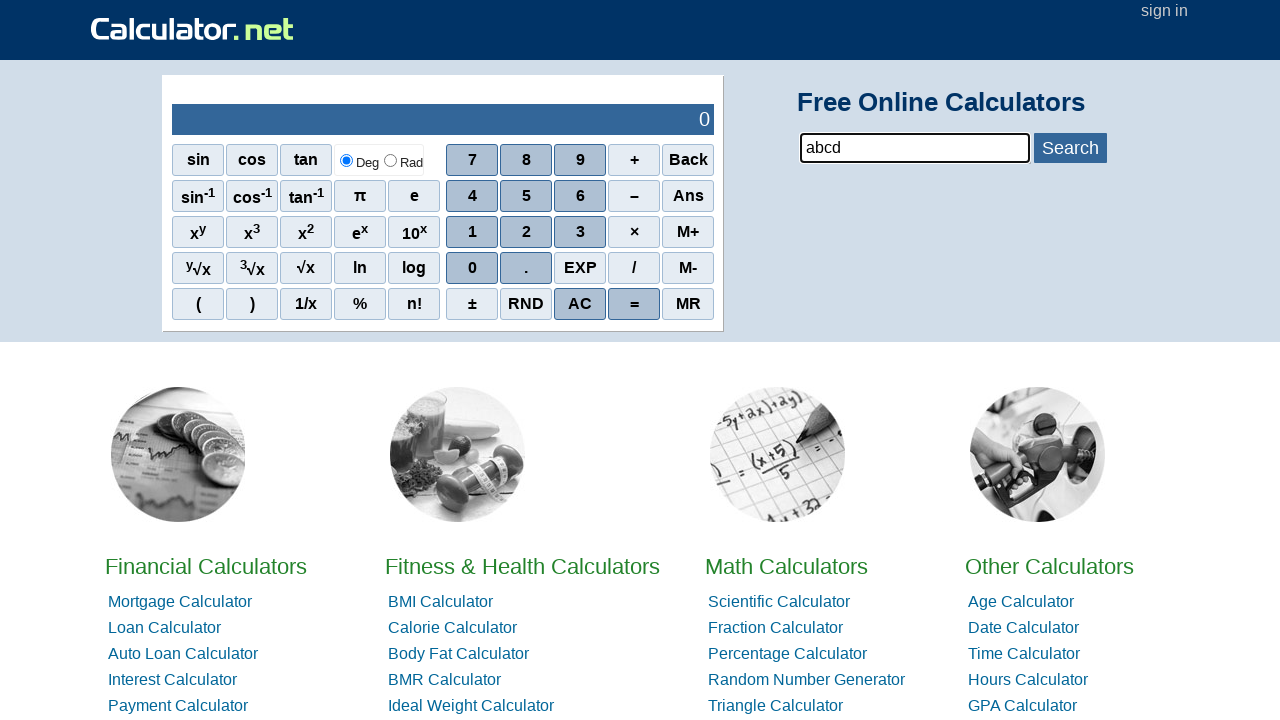

Waited for 'about us' link to be present
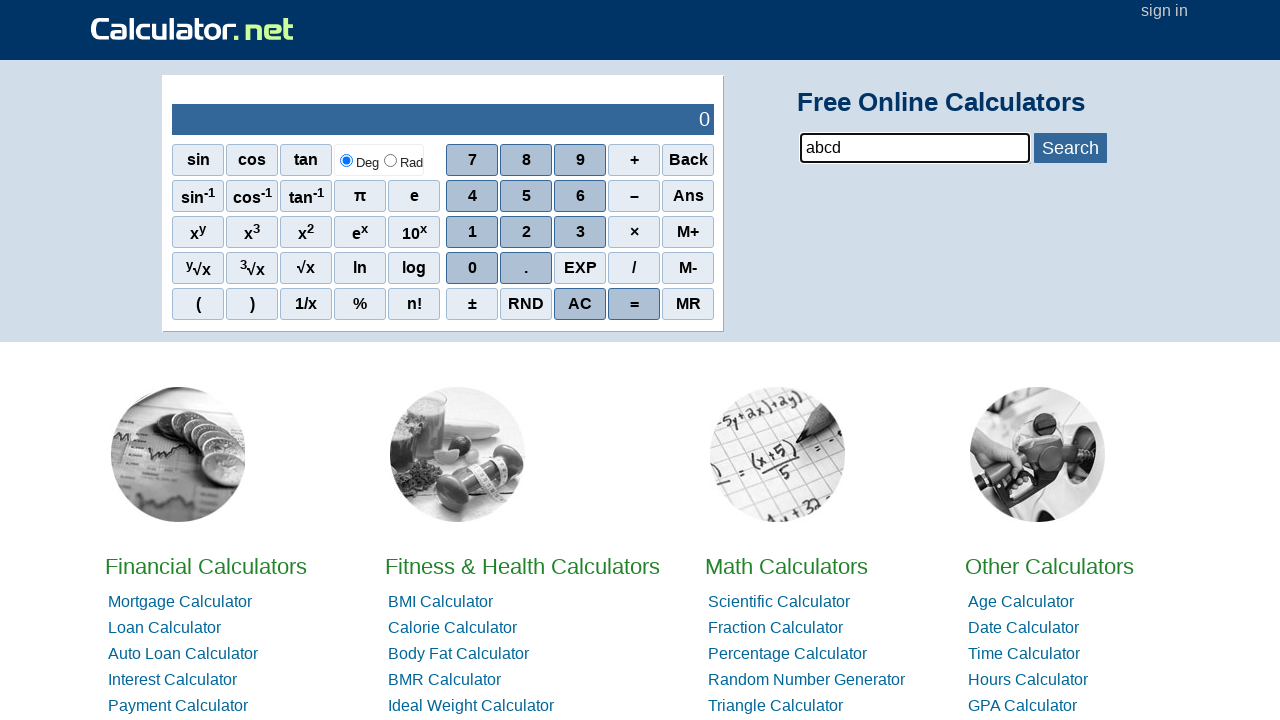

Waited for 'BMI Calculator' link to be present using XPath
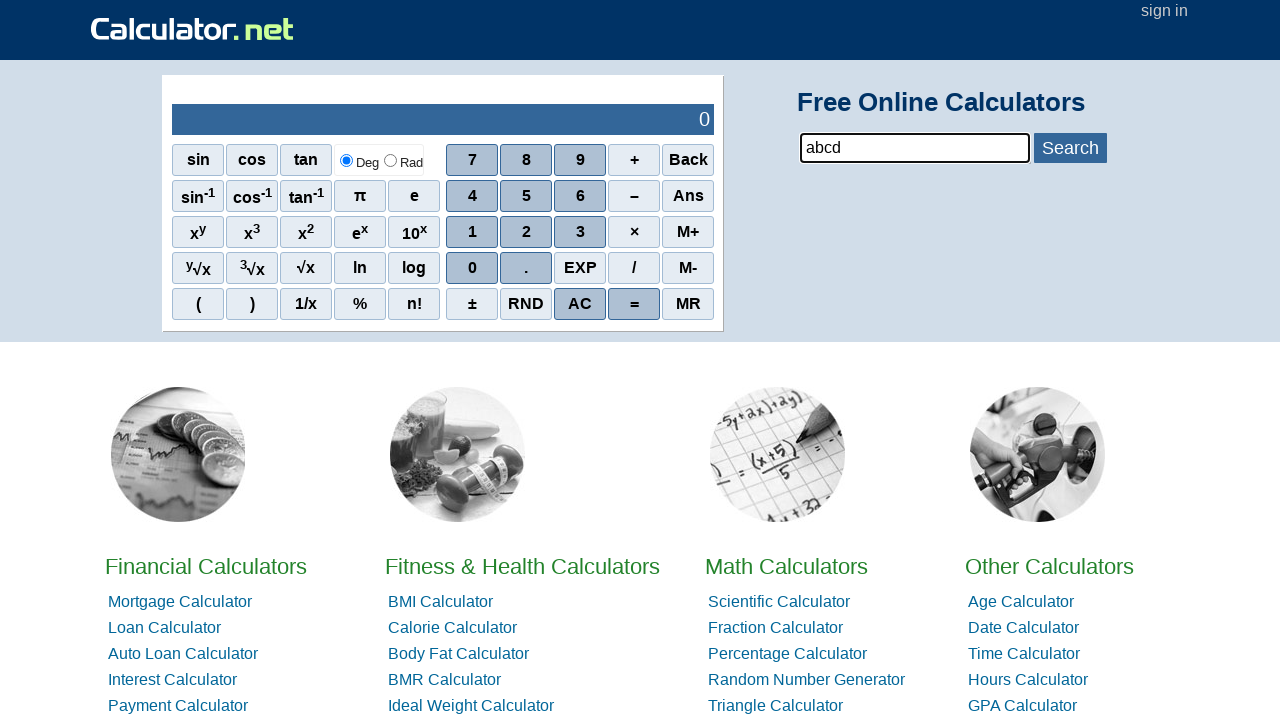

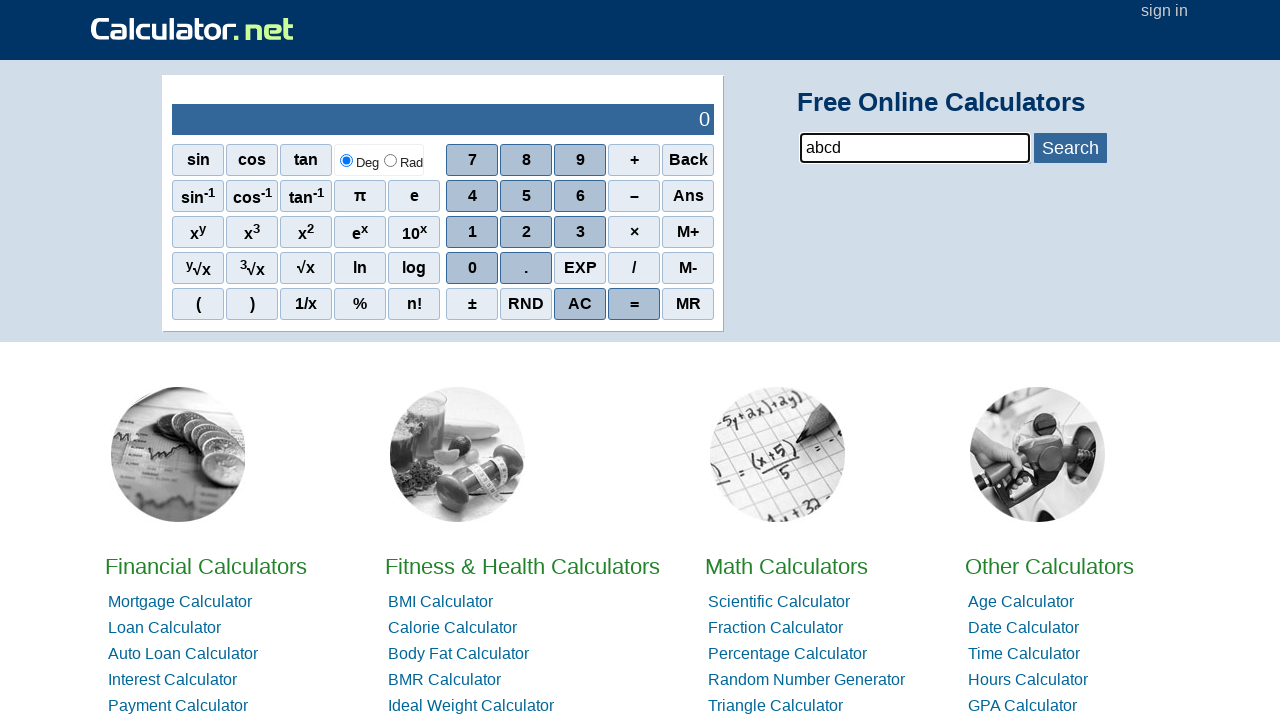